Navigates to GitHub homepage, then visits a specific user profile page, checks the page title, and navigates back to the homepage.

Starting URL: https://www.github.com

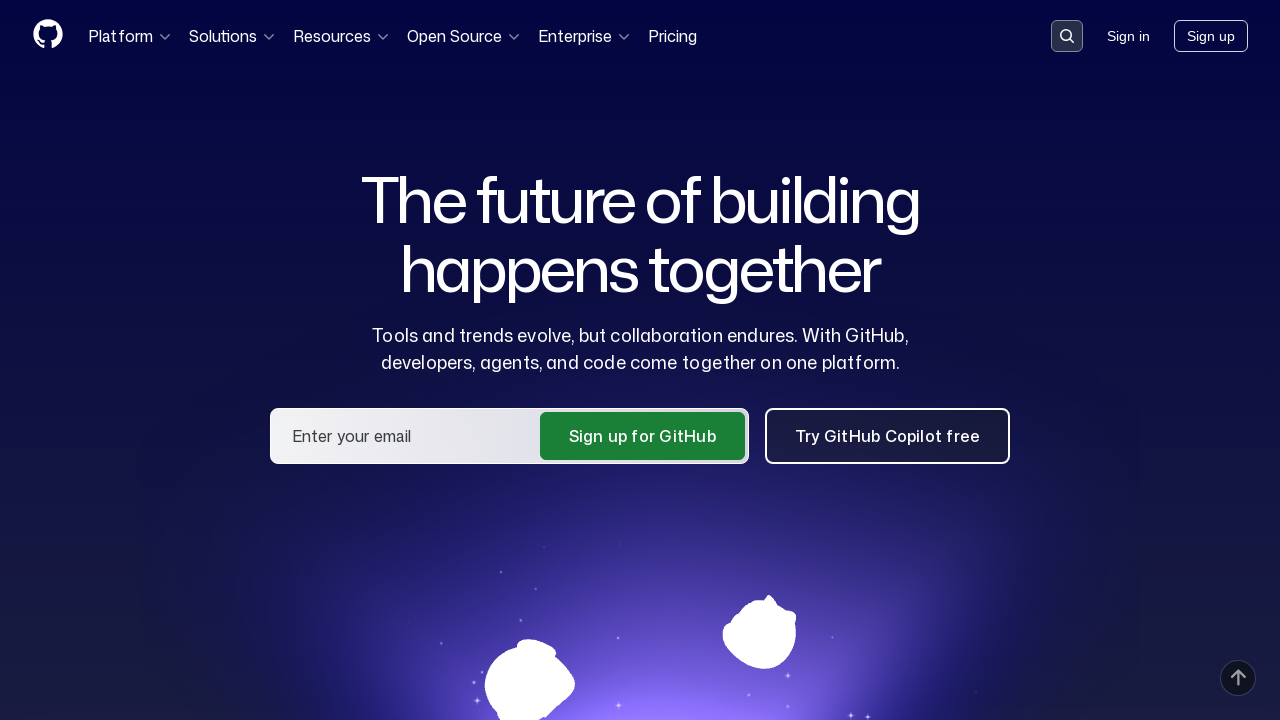

GitHub homepage loaded
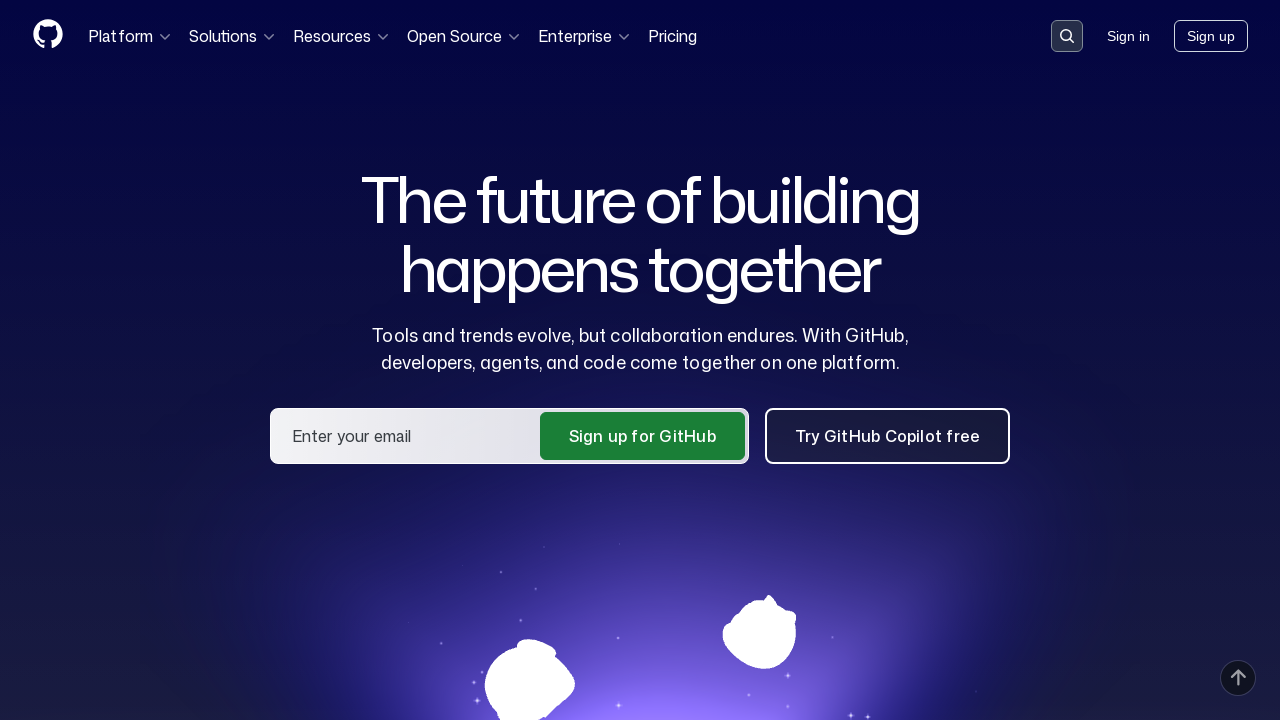

Navigated to user profile page (Yusufygc)
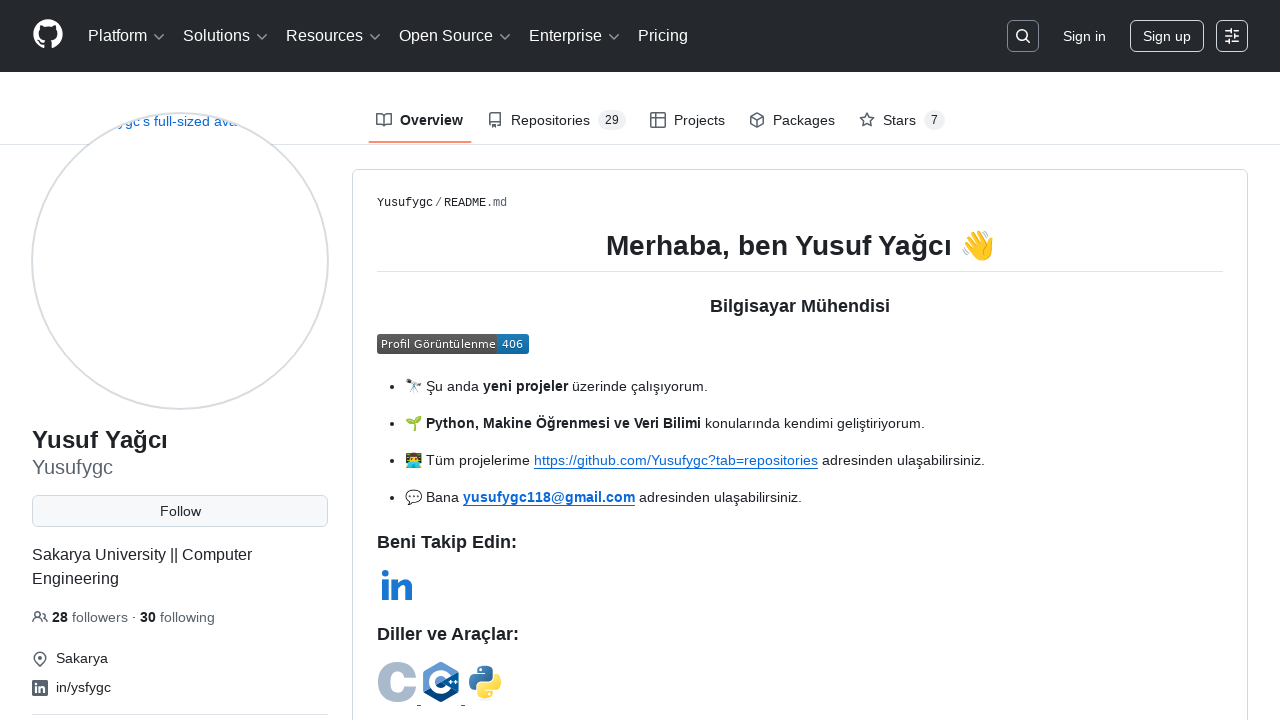

User profile page loaded
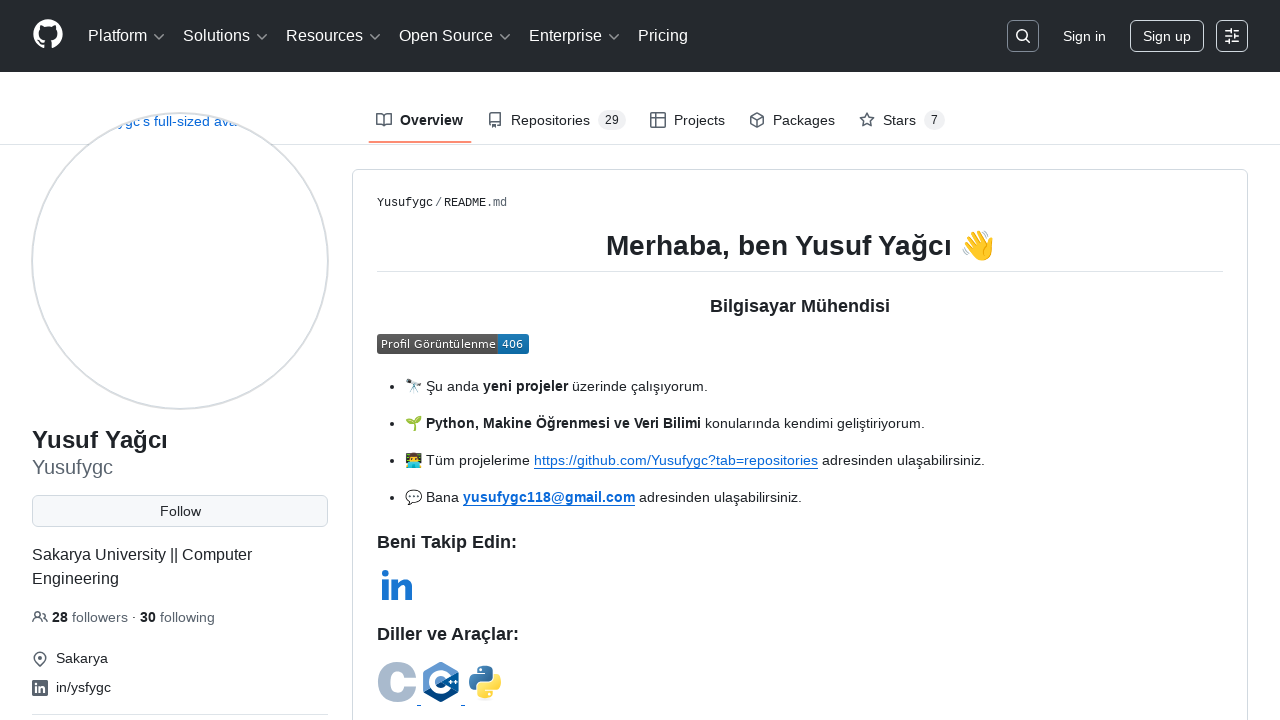

Navigated back to GitHub homepage
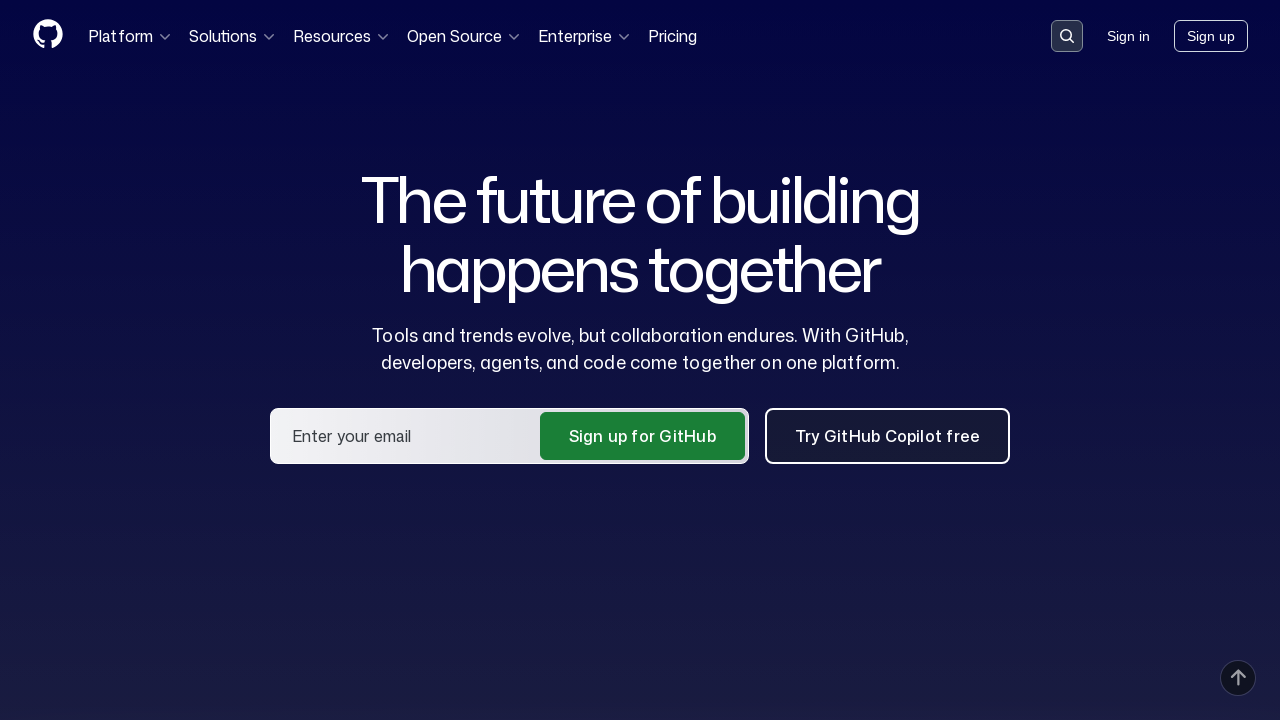

GitHub homepage reloaded after navigation back
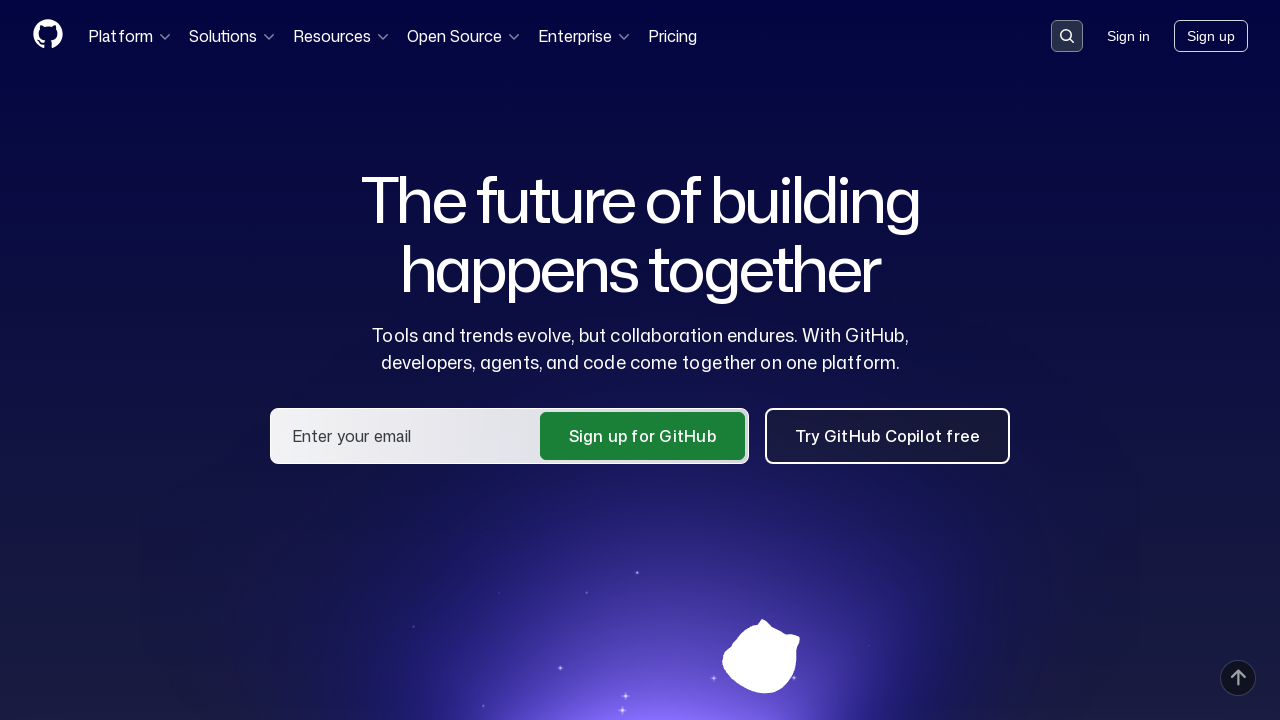

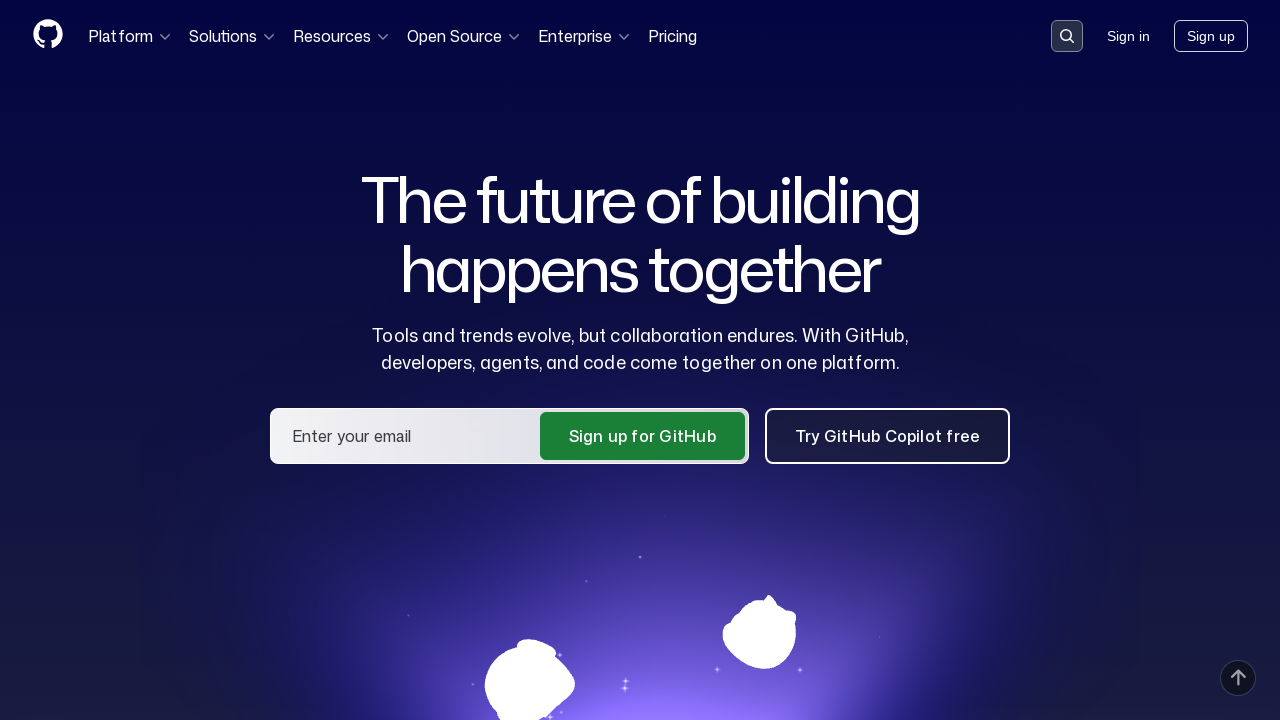